Navigates to Kaldi store map article list page and verifies that sale date elements are present on the page.

Starting URL: https://map.kaldi.co.jp/kaldi/articleList?account=kaldi&accmd=1&ftop=1&kkw001=2022-08-01T00%3A00%3A00

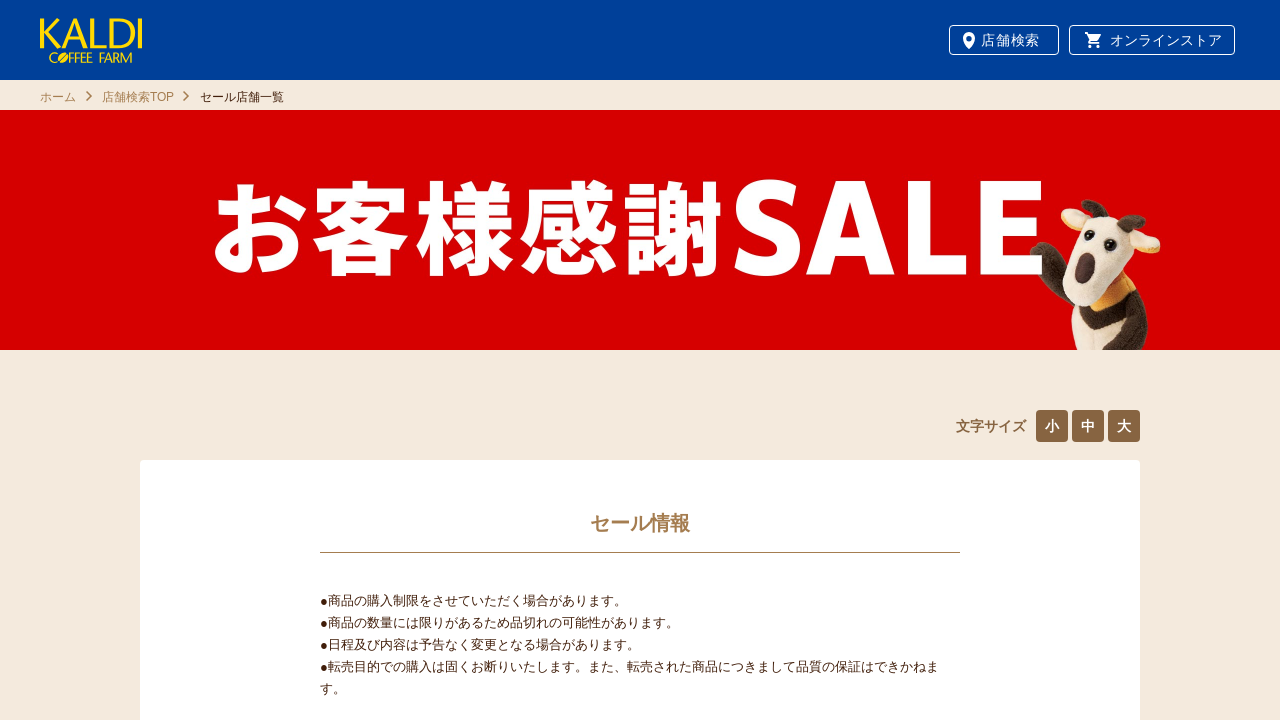

Navigated to Kaldi store map article list page
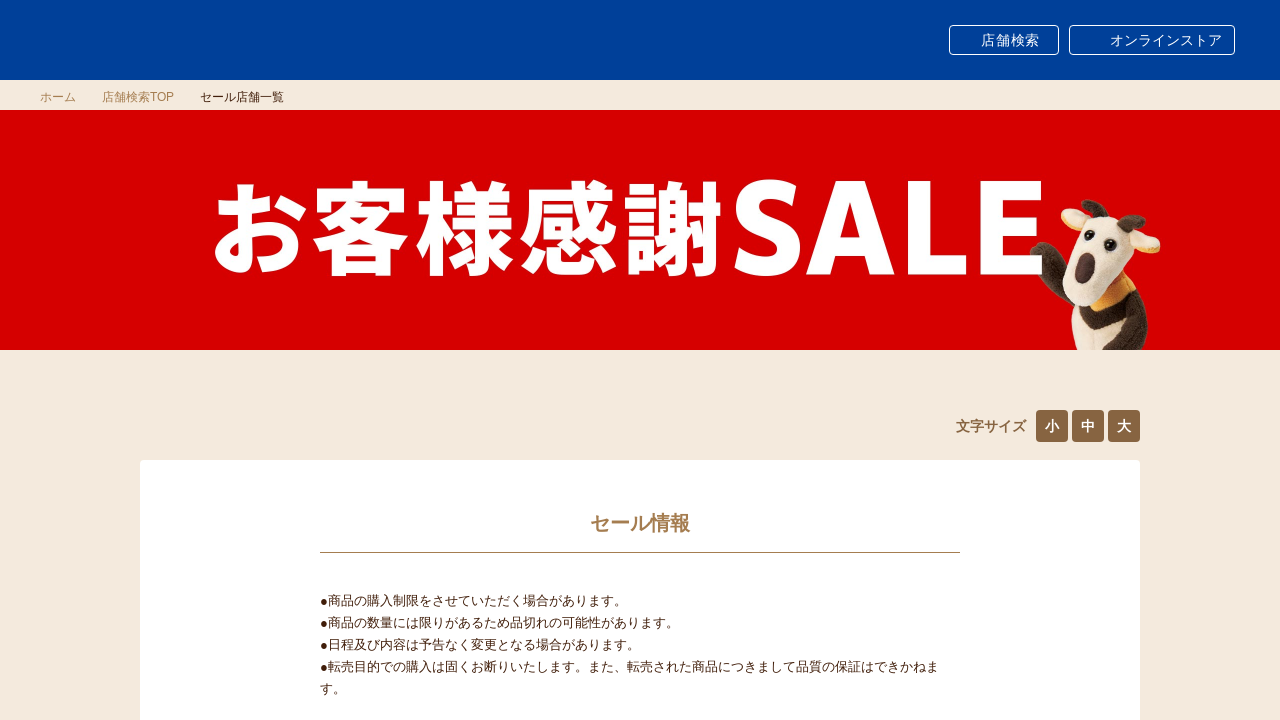

Waited for sale date elements to load and verified they are present
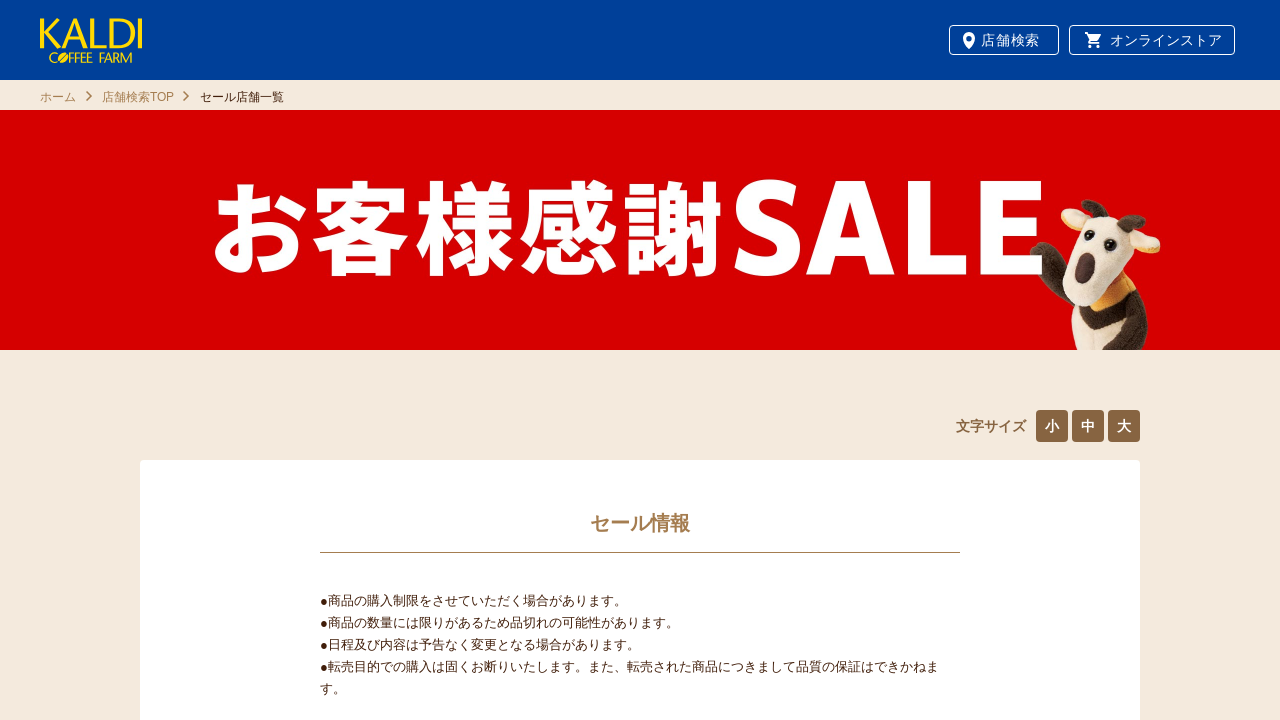

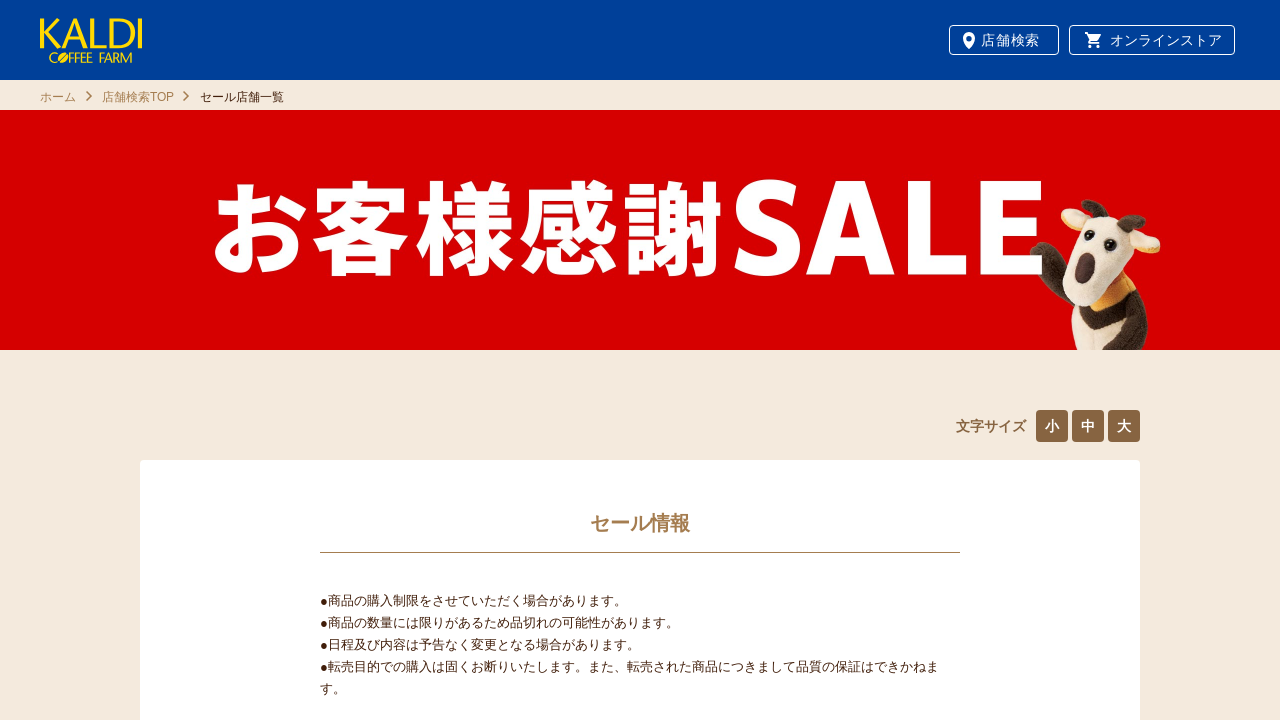